Navigates to a practice form page and clicks on an experience radio button using relative locator positioning

Starting URL: https://awesomeqa.com/practice.html

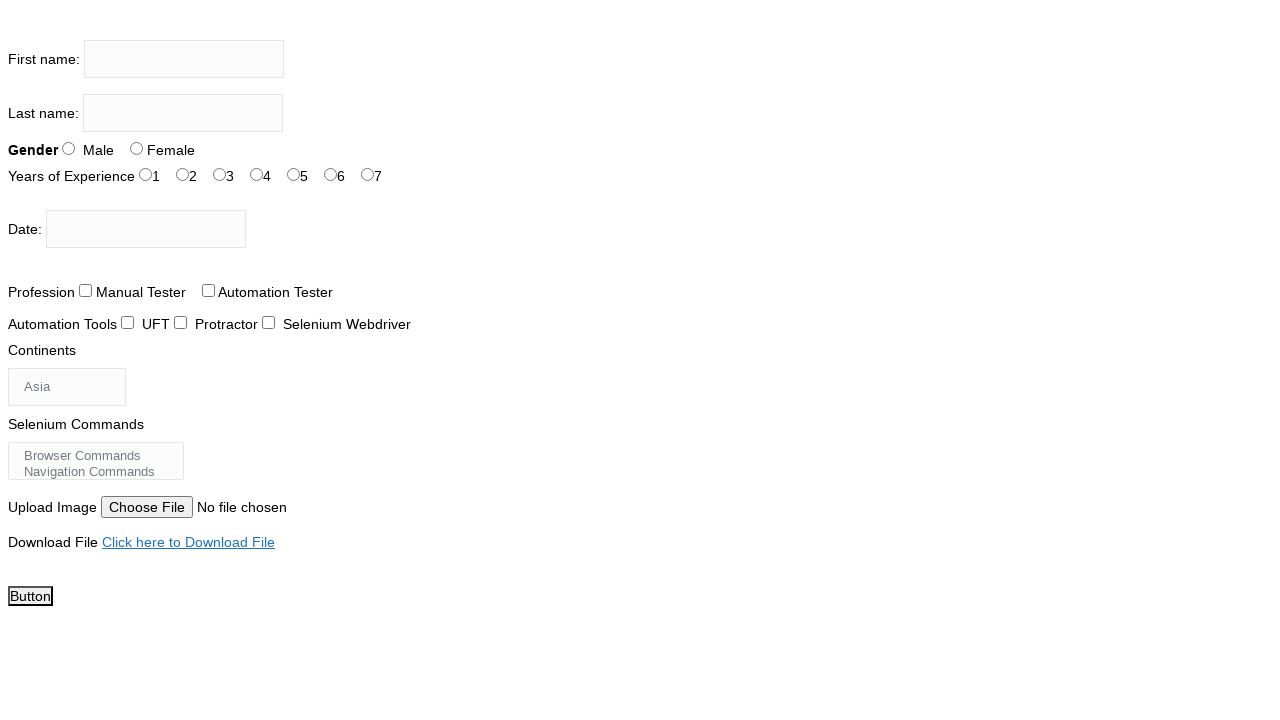

Navigated to practice form page
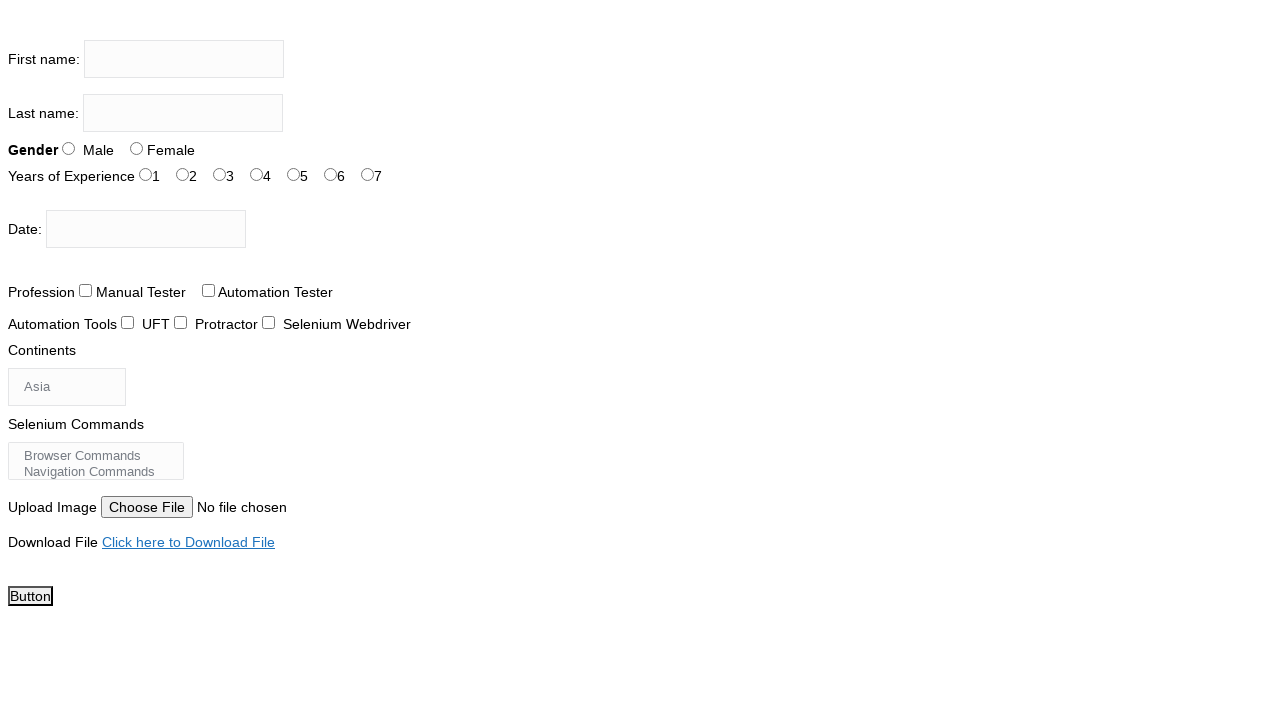

Located 'Years of Experience' span element
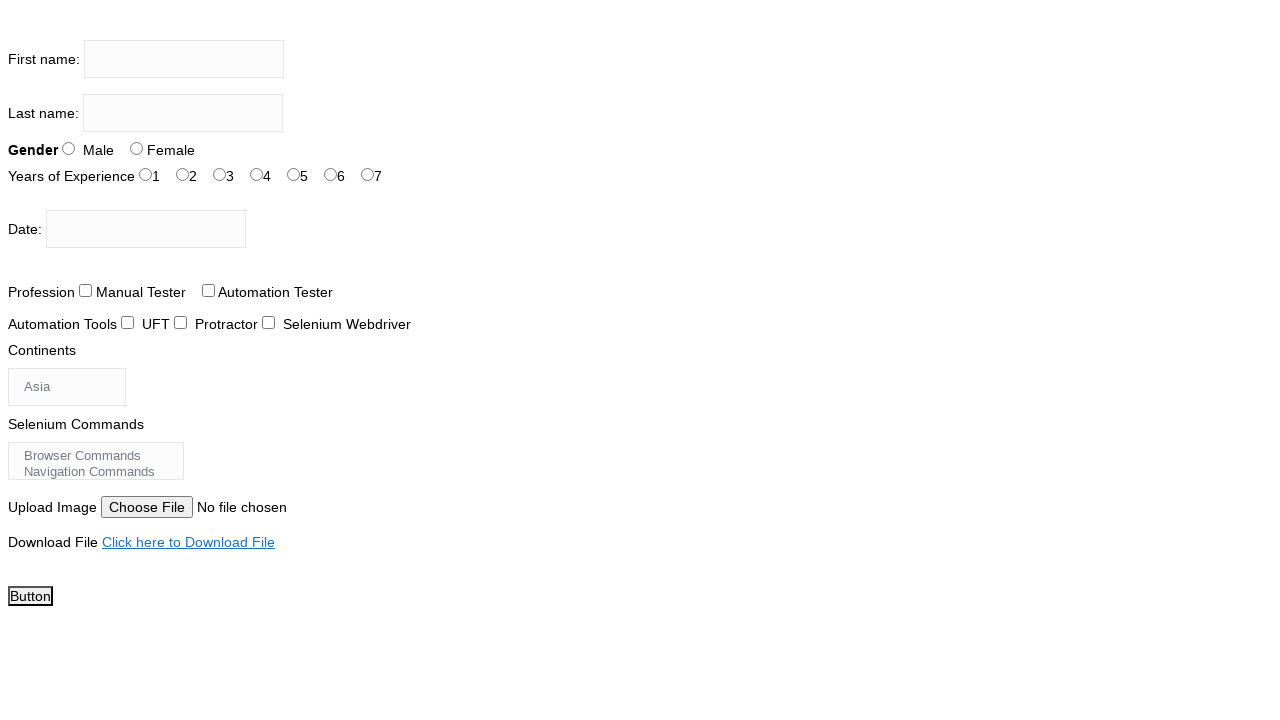

Clicked on experience radio button (exp-2) using relative positioning at (220, 174) on #exp-2
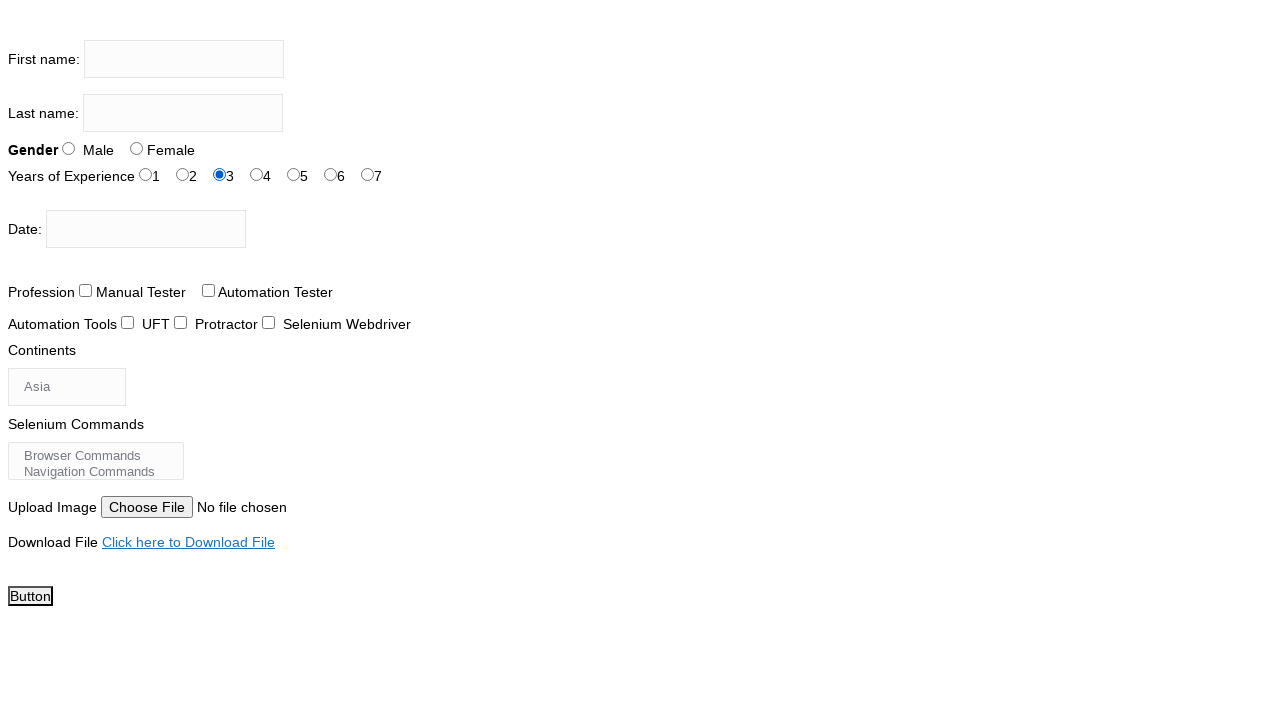

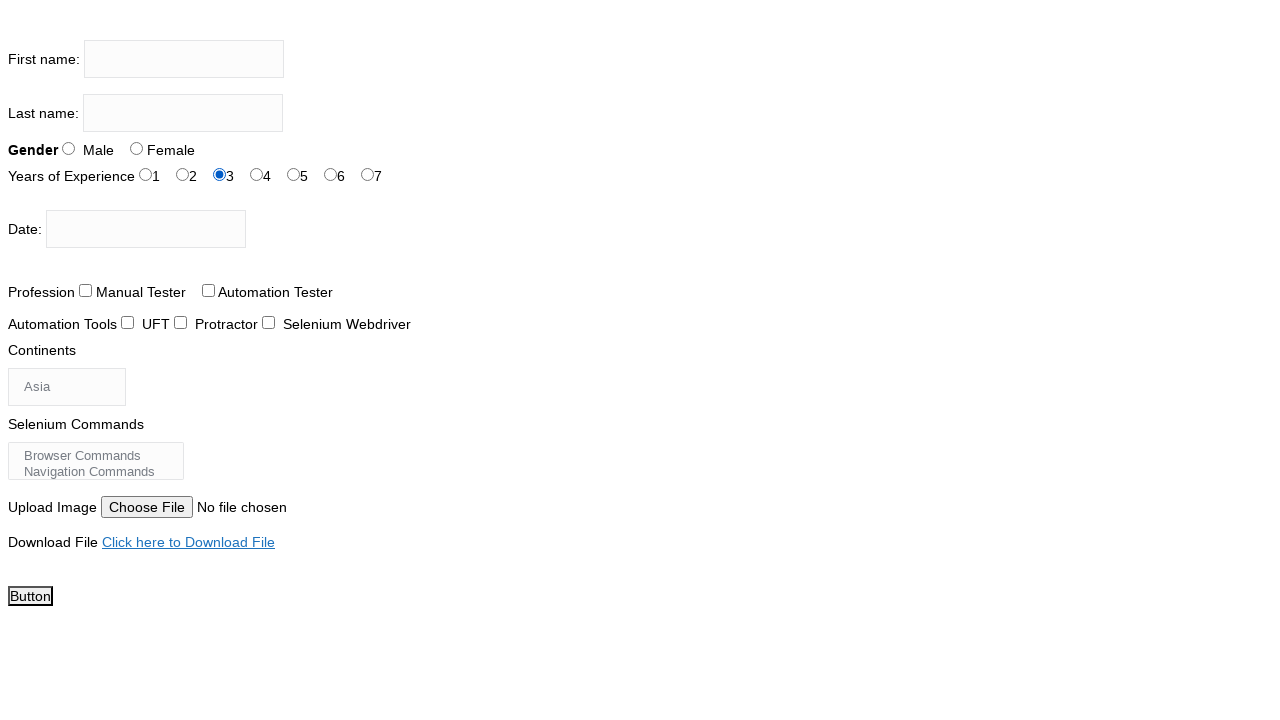